Tests drag-and-drop functionality by dragging an element from source to target using the drag_and_drop method

Starting URL: https://jqueryui.com/droppable/

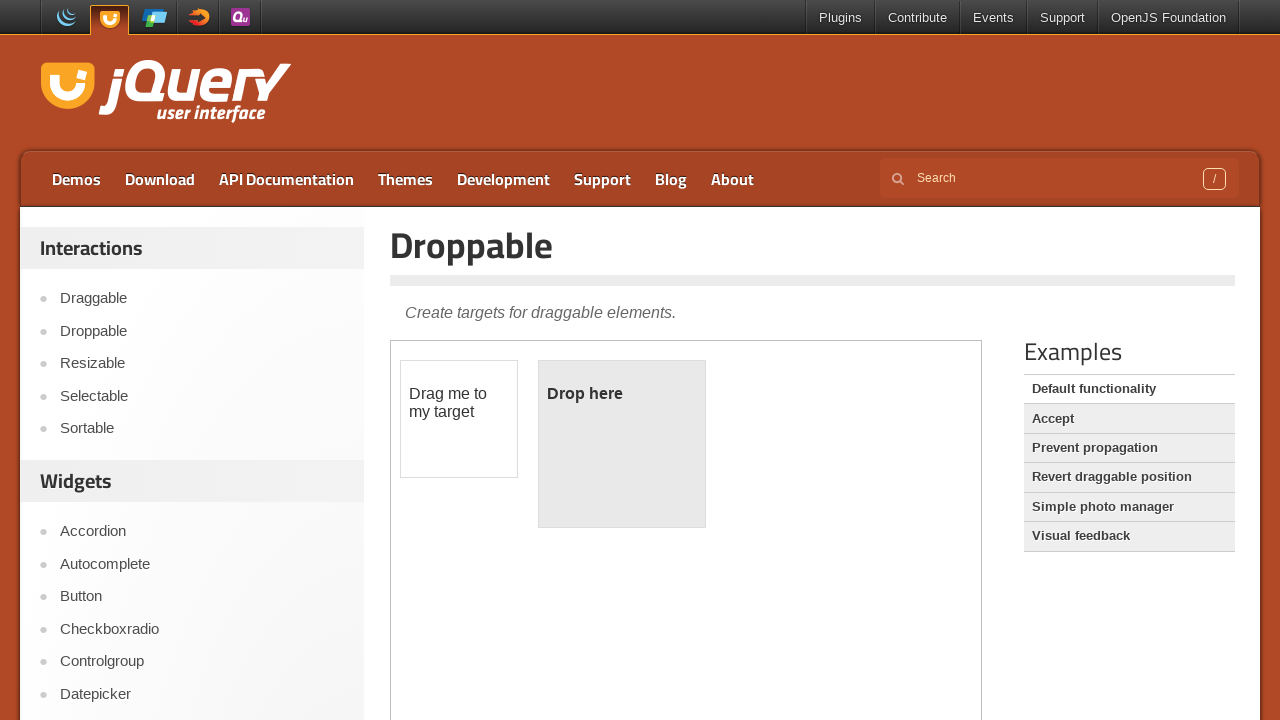

Scrolled down 200 pixels to view demo area
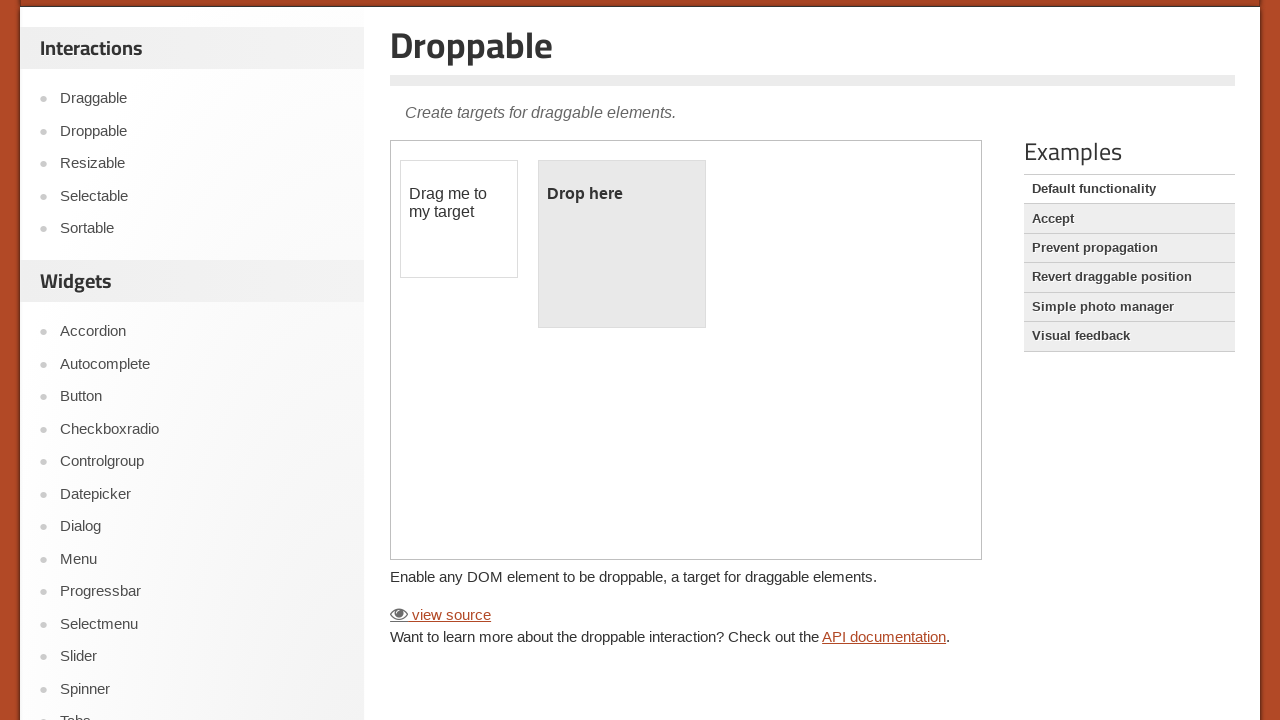

Located the demo iframe
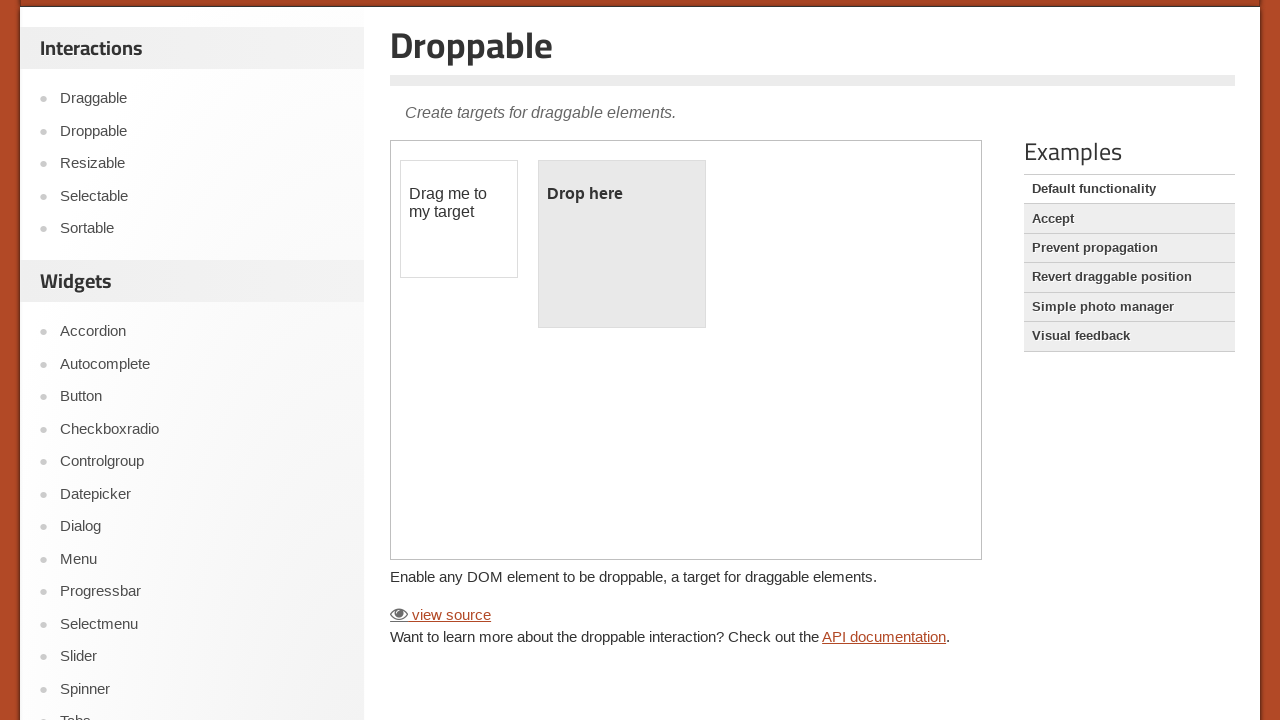

Located draggable element with id 'draggable'
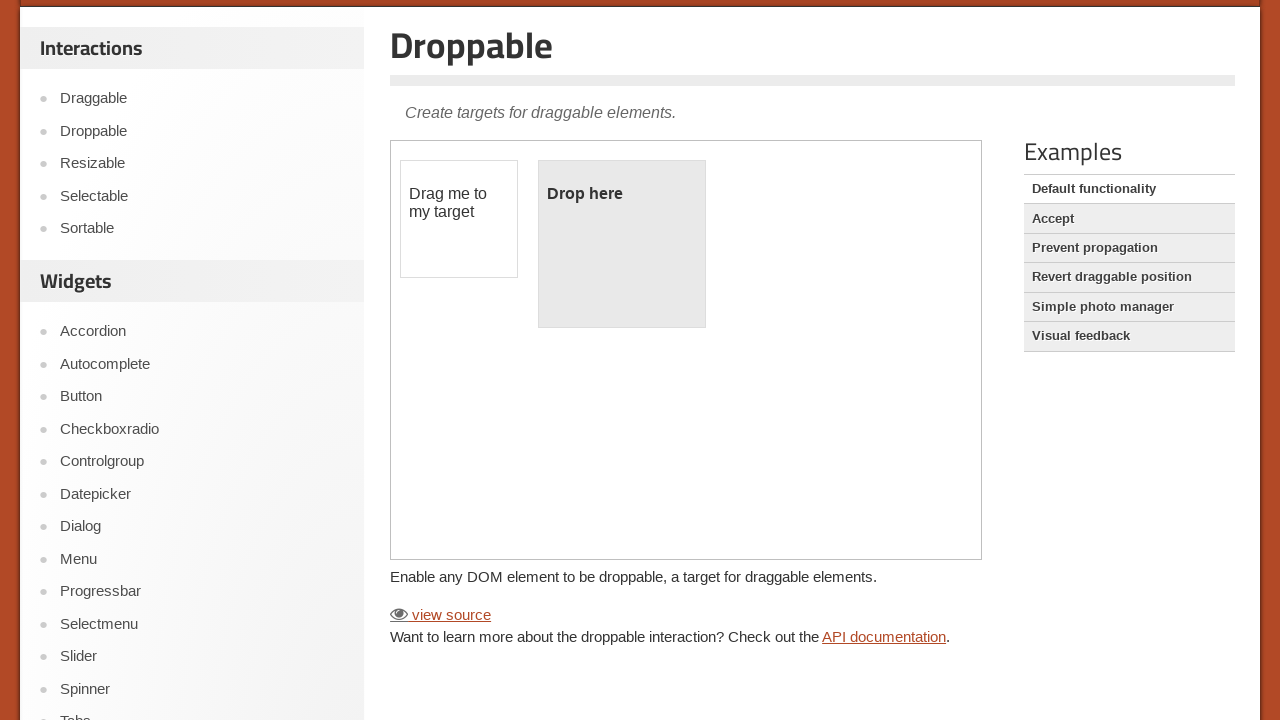

Located droppable target element with id 'droppable'
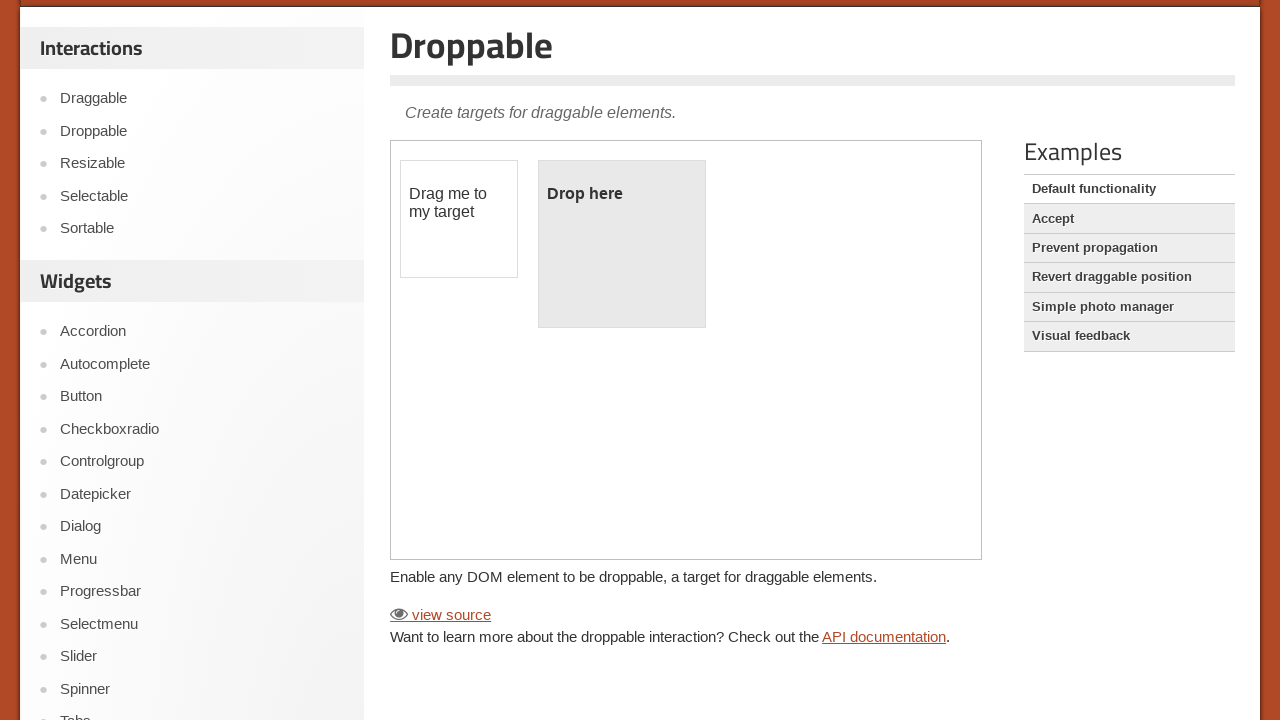

Dragged draggable element to droppable target at (622, 244)
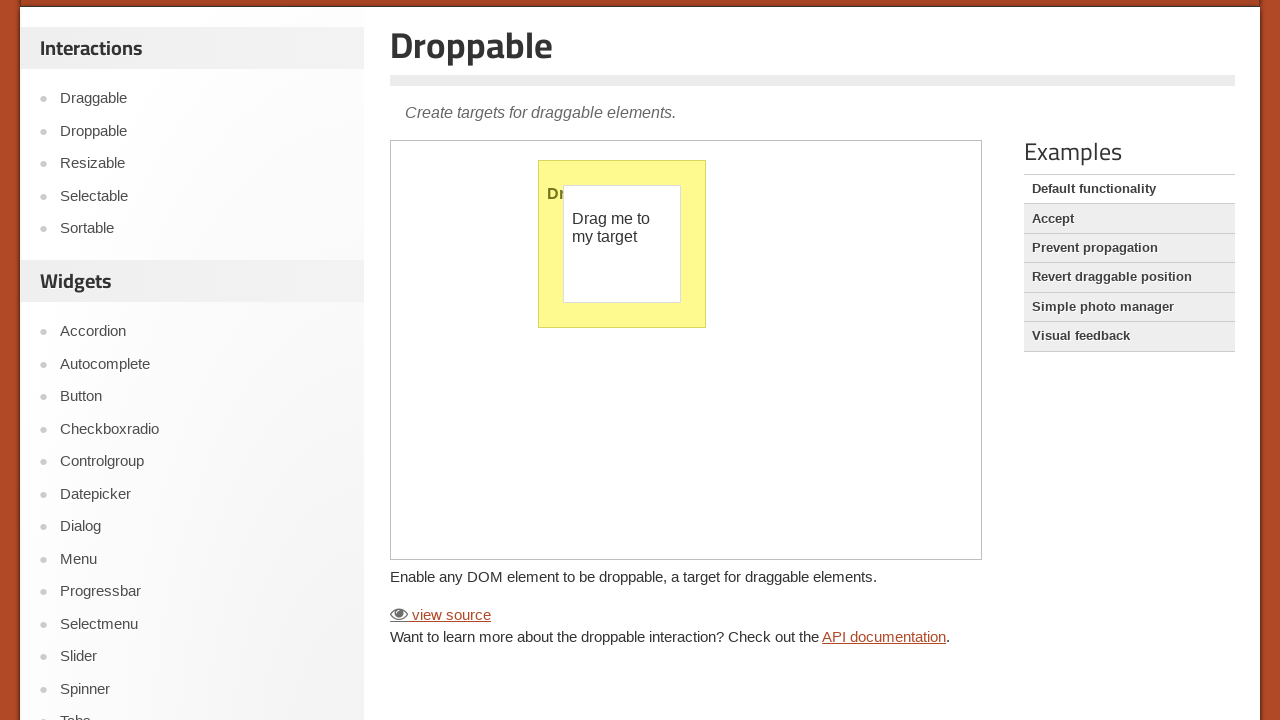

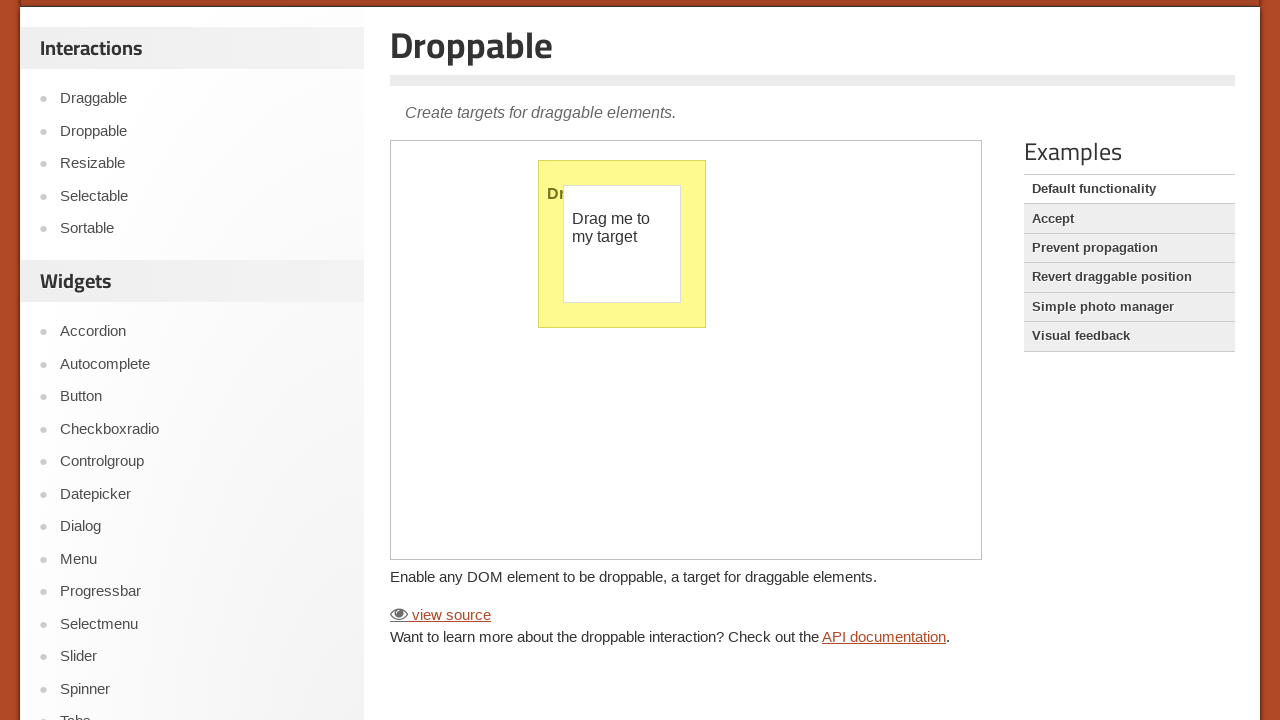